Tests drag and drop functionality by dragging a draggable element and dropping it onto a droppable target element

Starting URL: https://jqueryui.com/resources/demos/droppable/default.html

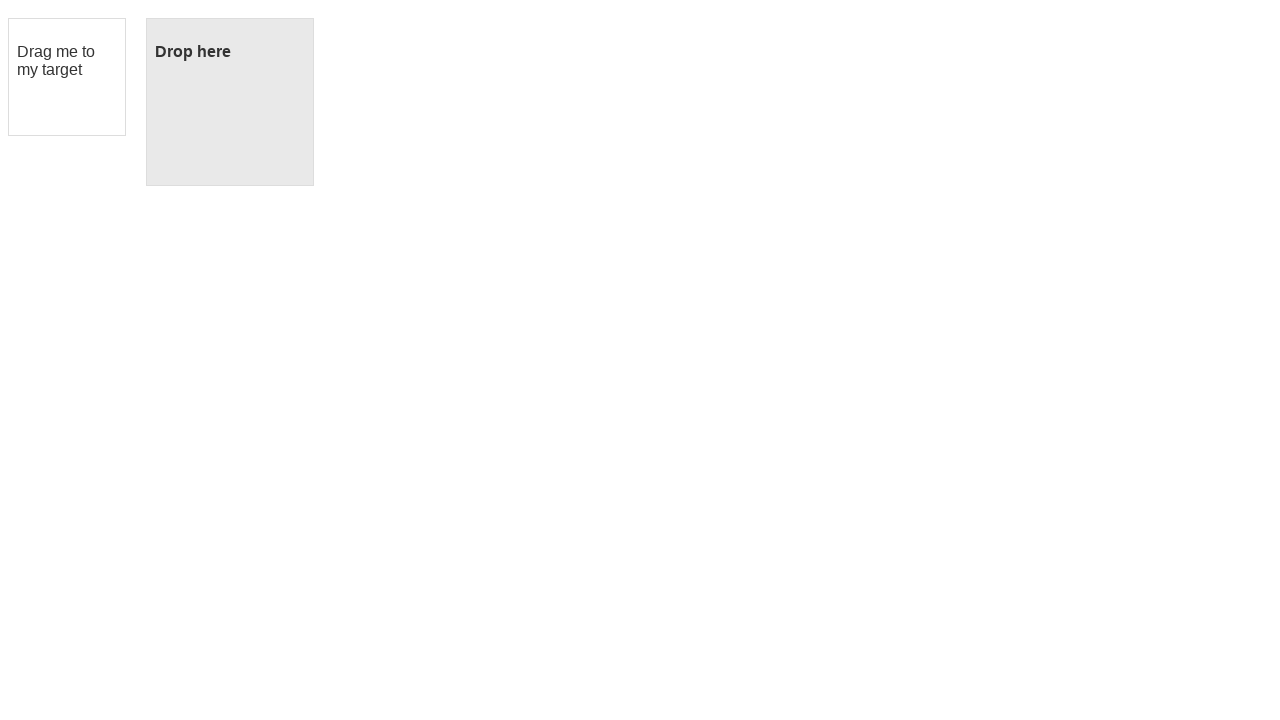

Located the draggable source element with id 'draggable'
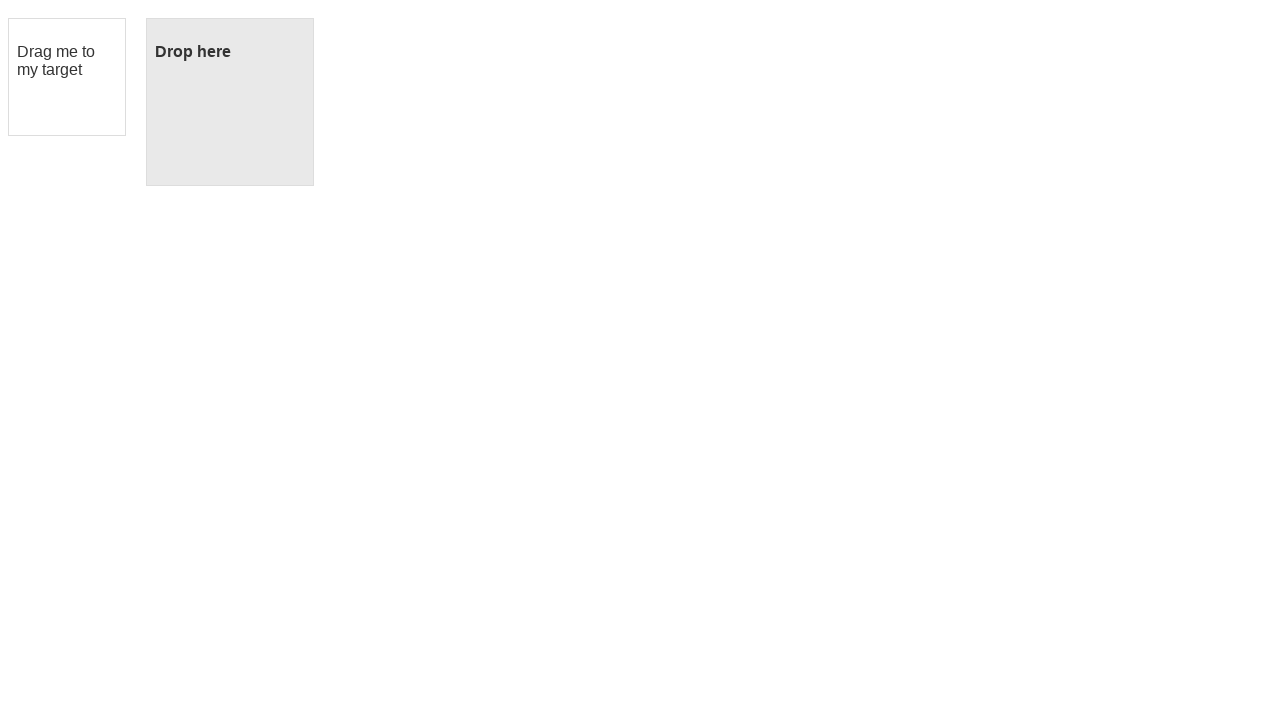

Located the droppable target element with id 'droppable'
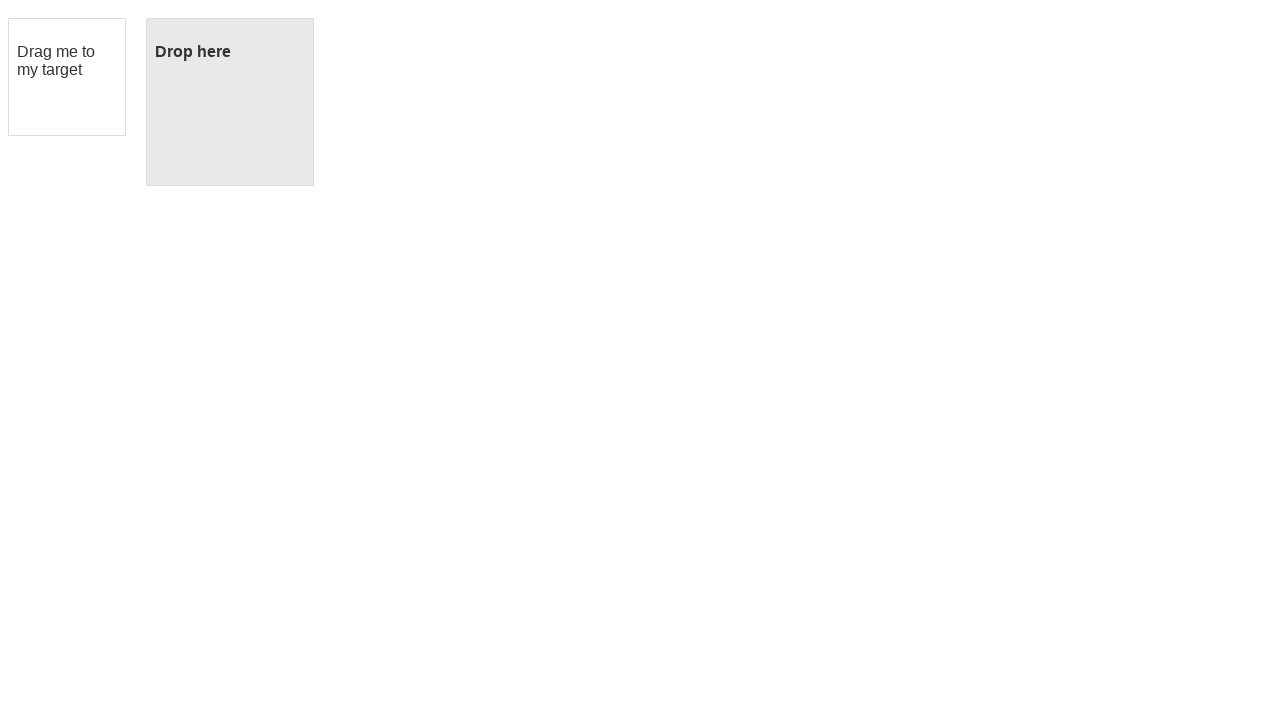

Dragged the draggable element and dropped it onto the droppable target element at (230, 102)
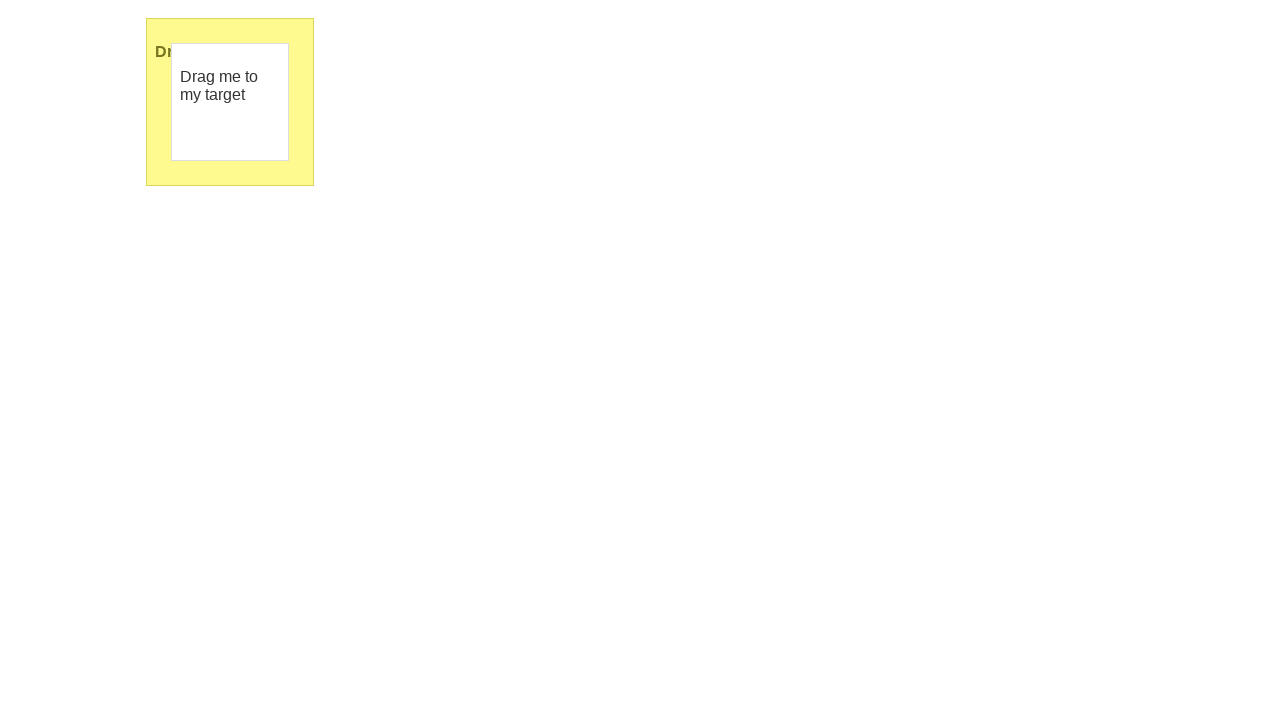

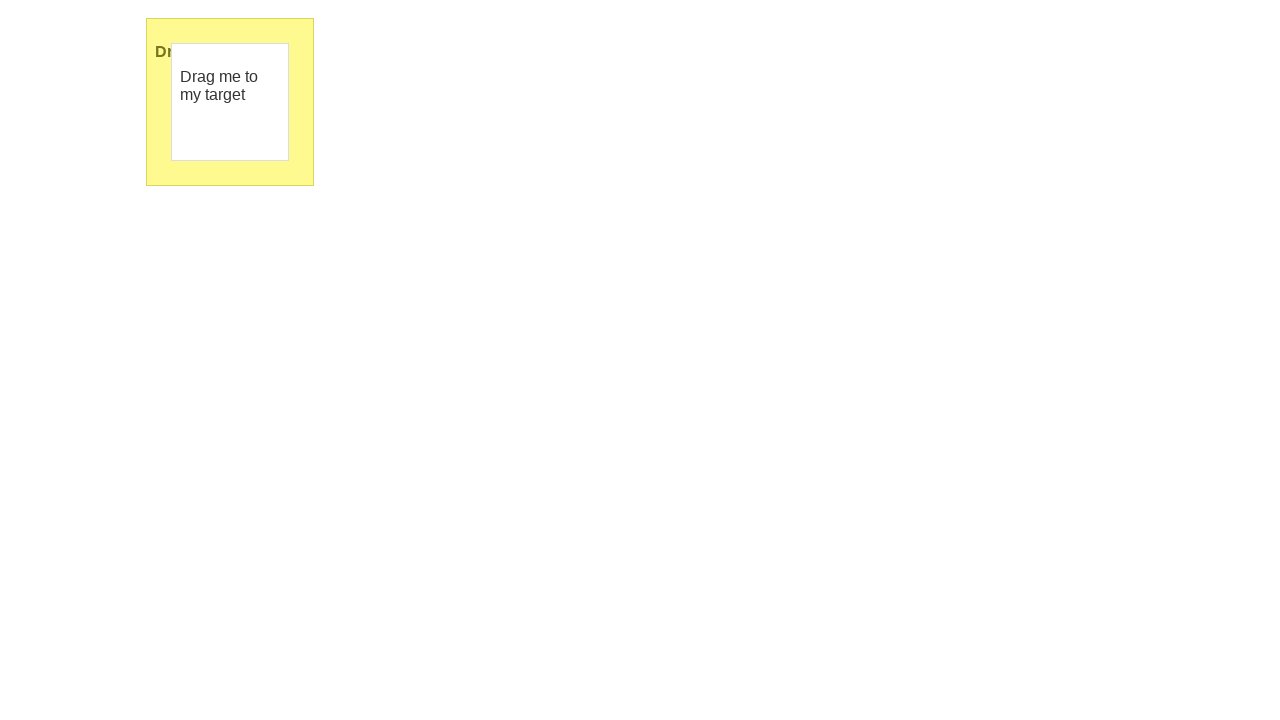